Tests the calendar viewing functionality on timeanddate.com by selecting a month (February) and country (China) from dropdown menus, then clicking the "View Calendar" button to display the calendar.

Starting URL: https://www.timeanddate.com

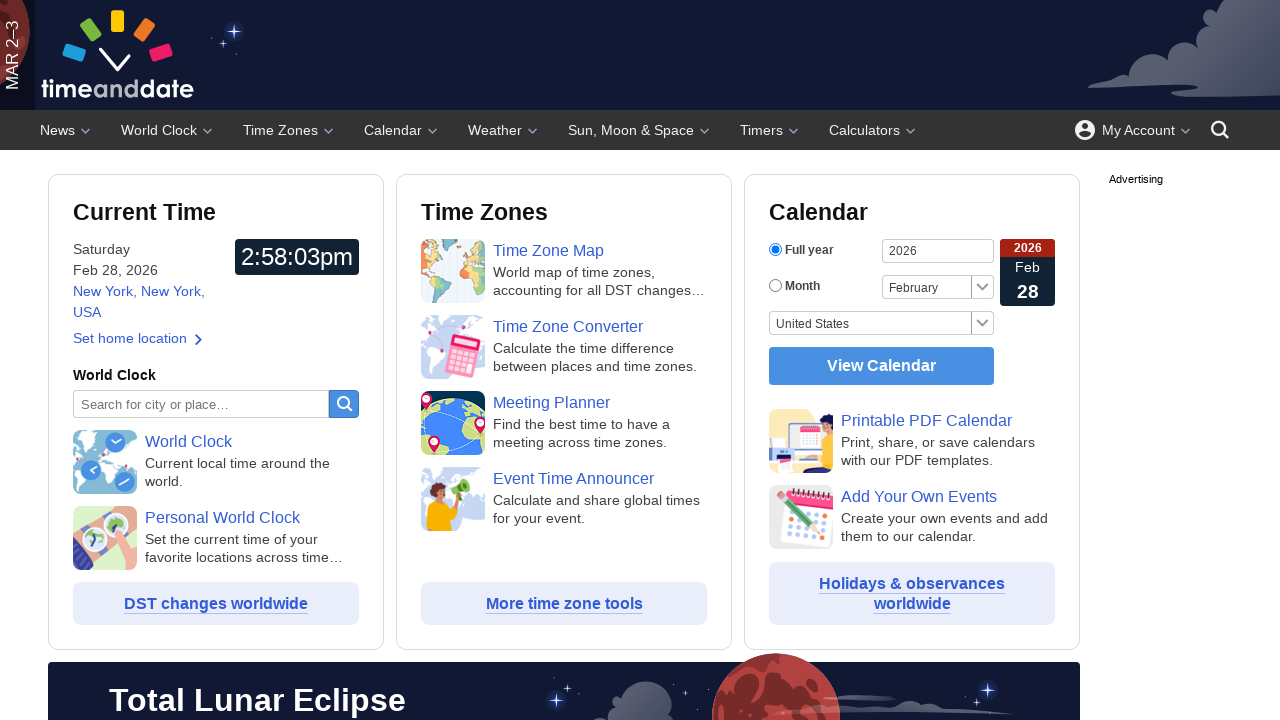

Selected February from the month dropdown on #month
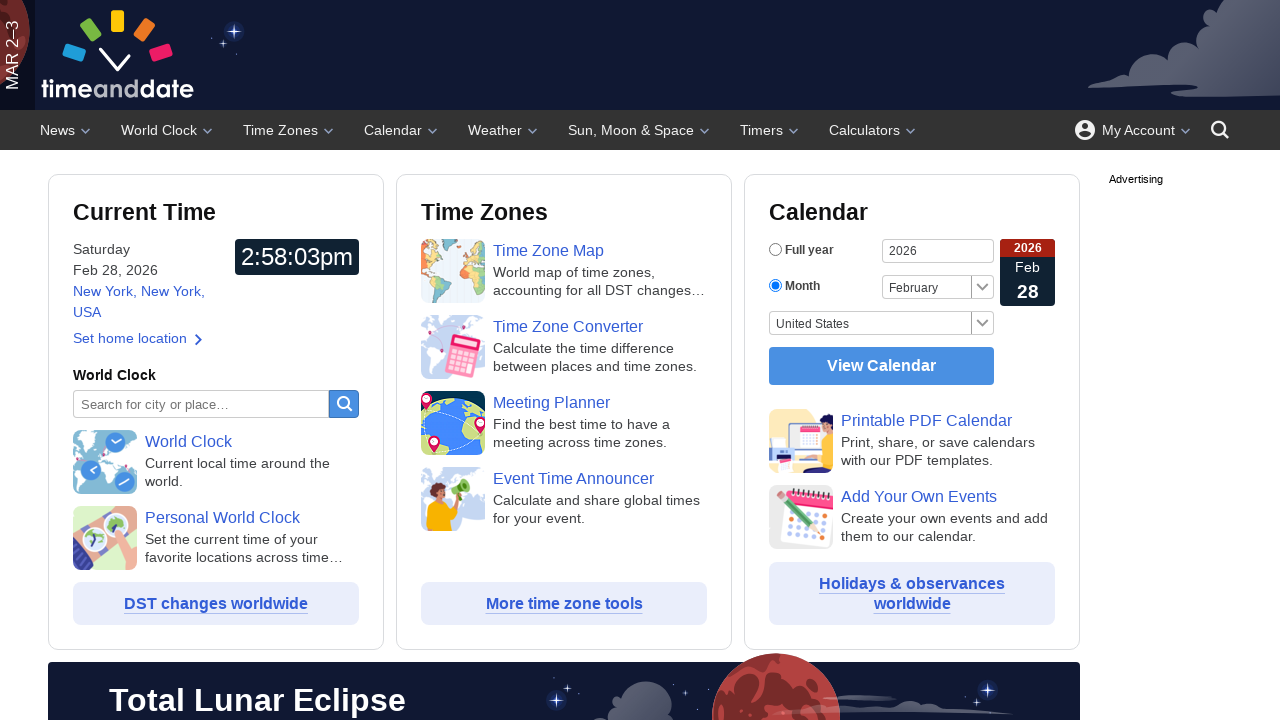

Selected China from the country dropdown on #country
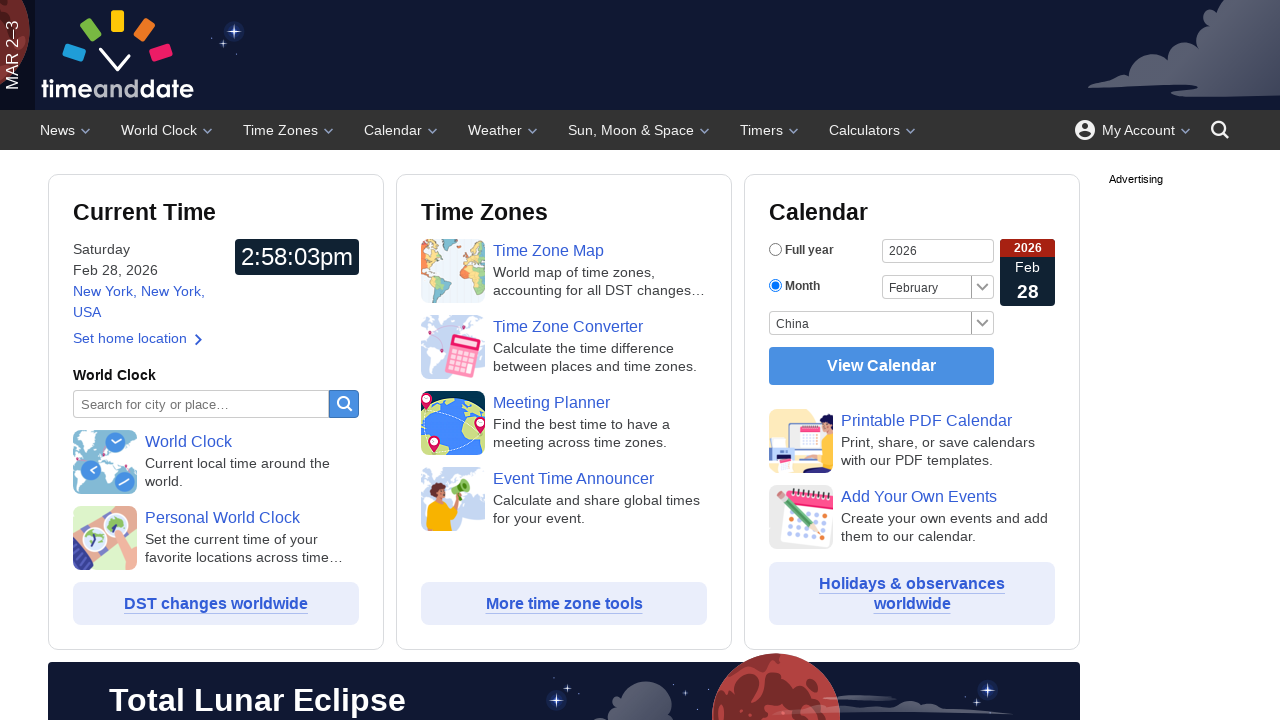

Clicked the View Calendar button at (882, 366) on xpath=//form[@id='cf']//input[@value='View Calendar']
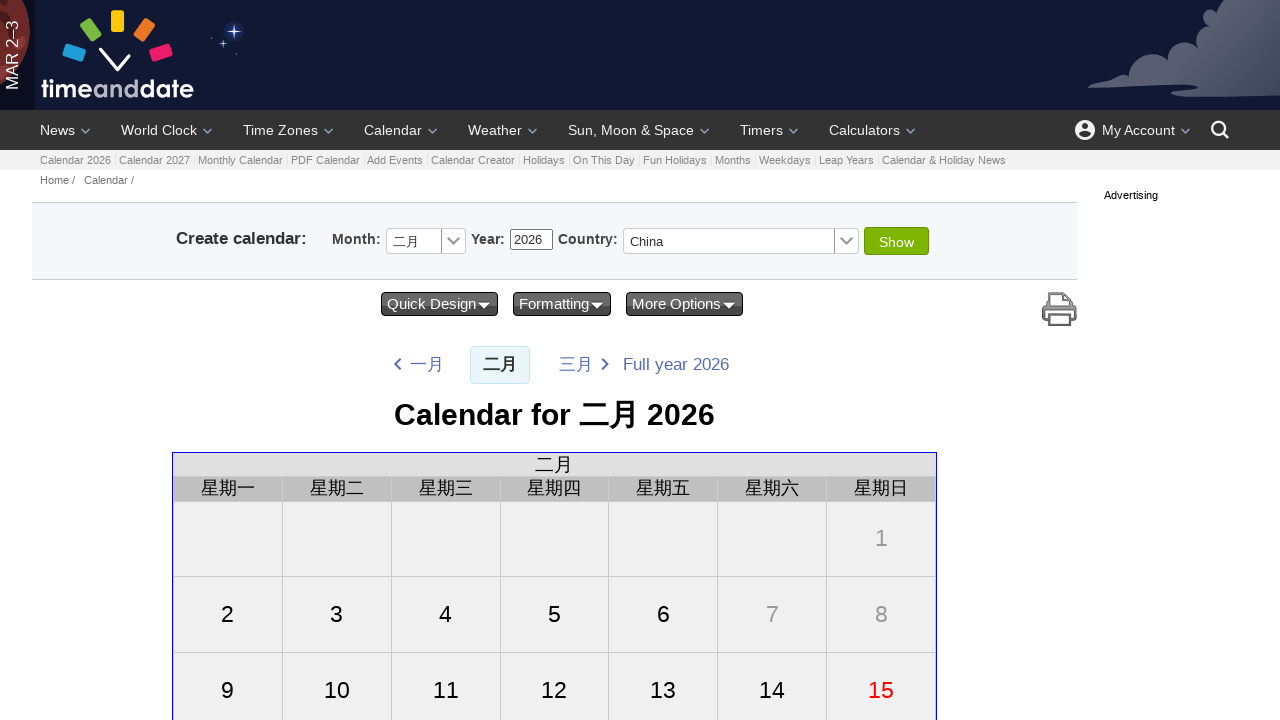

Calendar page loaded and network idle
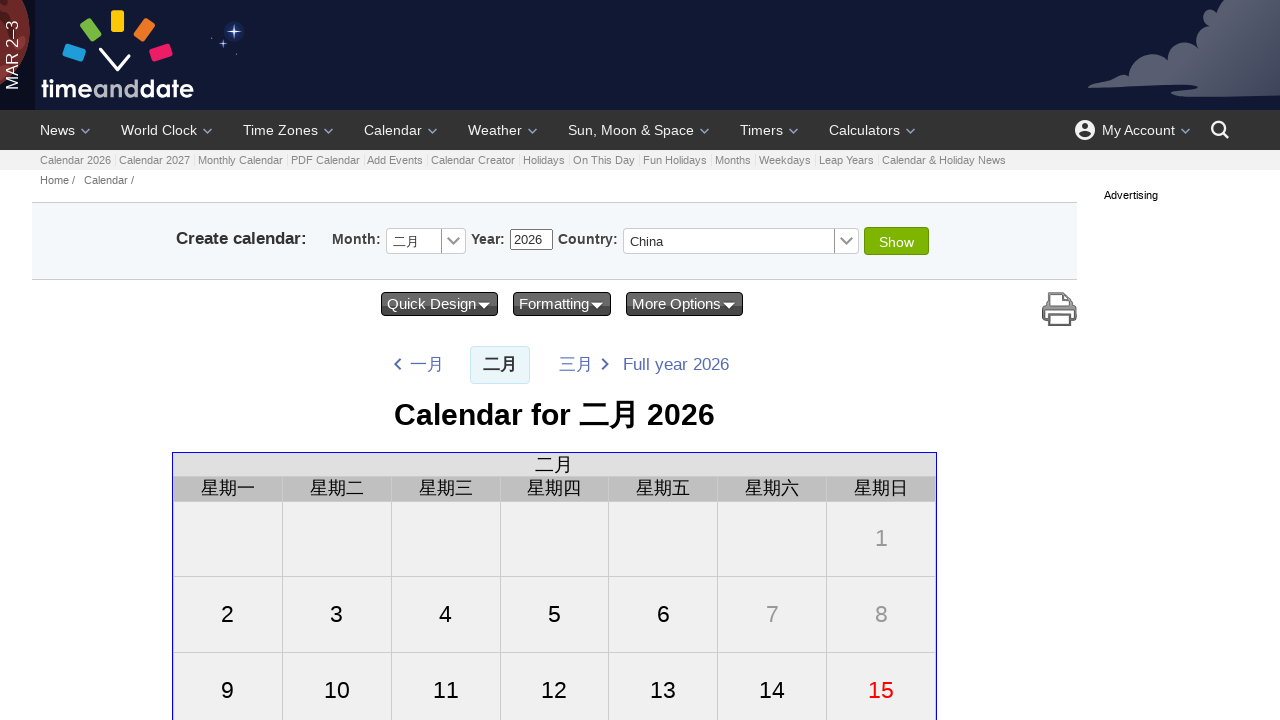

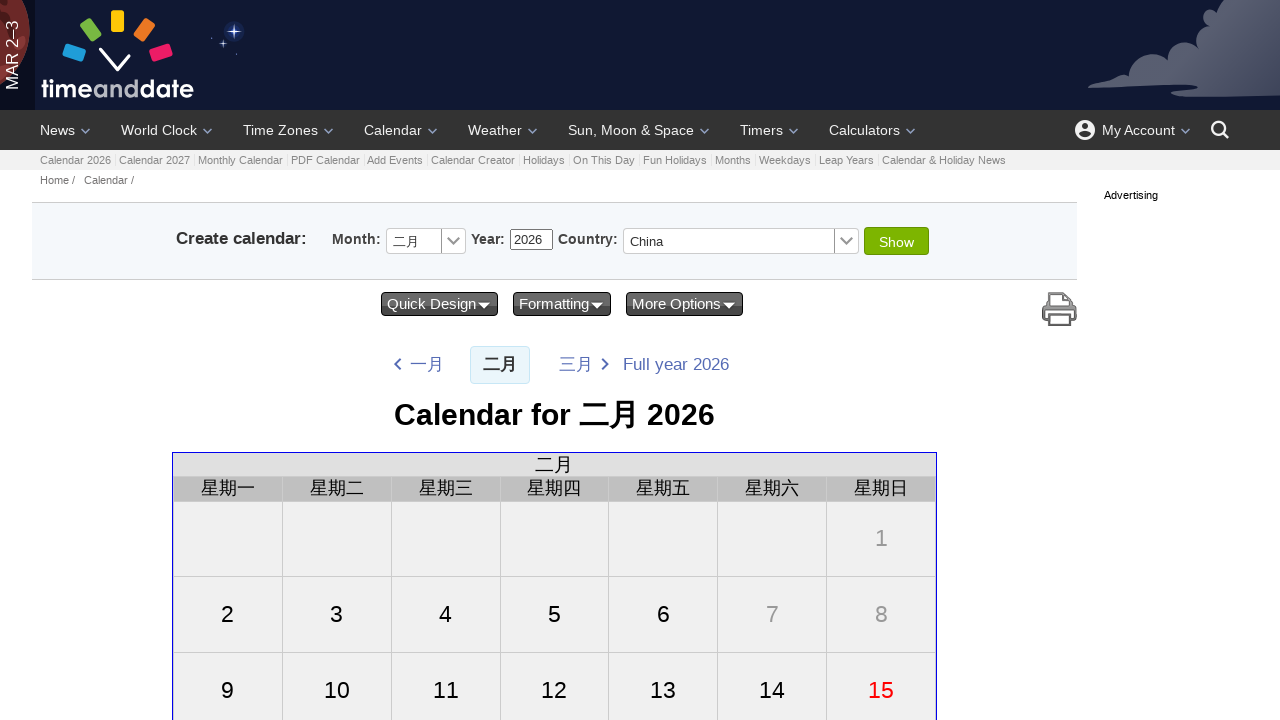